Fills out an astrological birth chart form with personal details, advanced location settings, and submits to view transit information

Starting URL: https://www.astrosage.com/free/transit-today.asp

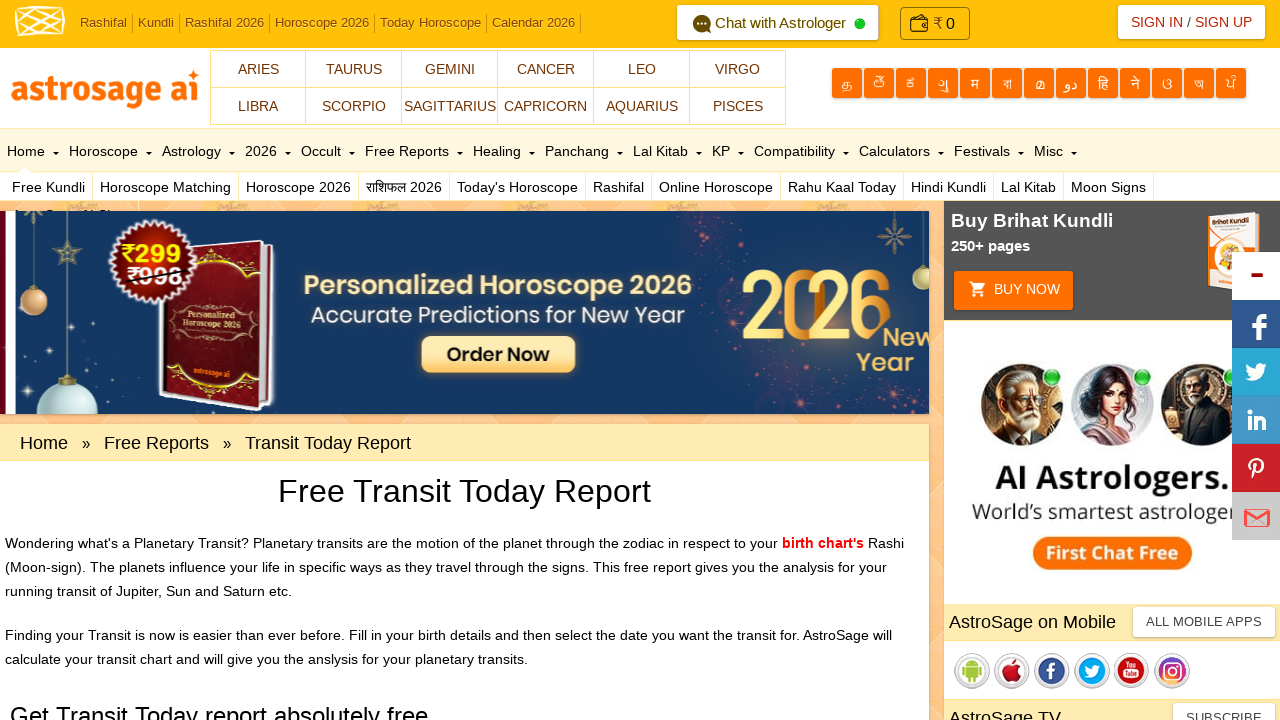

Filled name field with 'John Doe' on input[name='name']
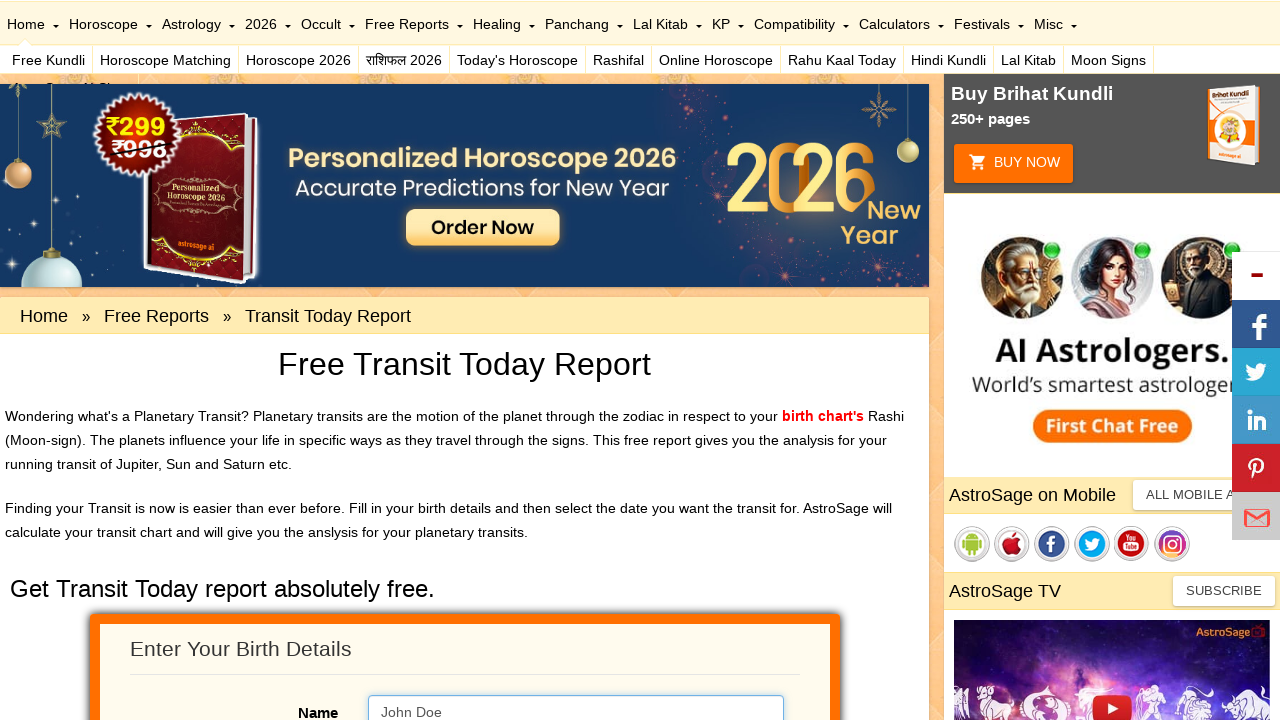

Filled day field with '15' on input[name='day']
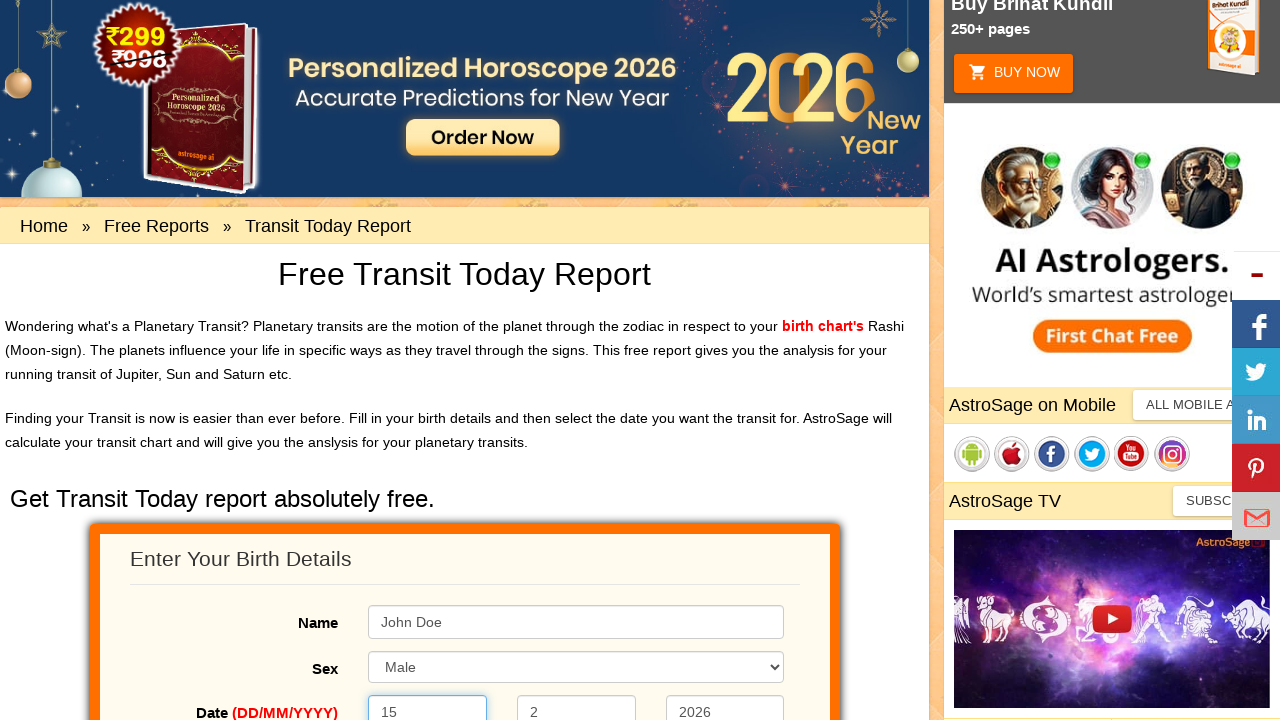

Filled month field with '6' on input[name='month']
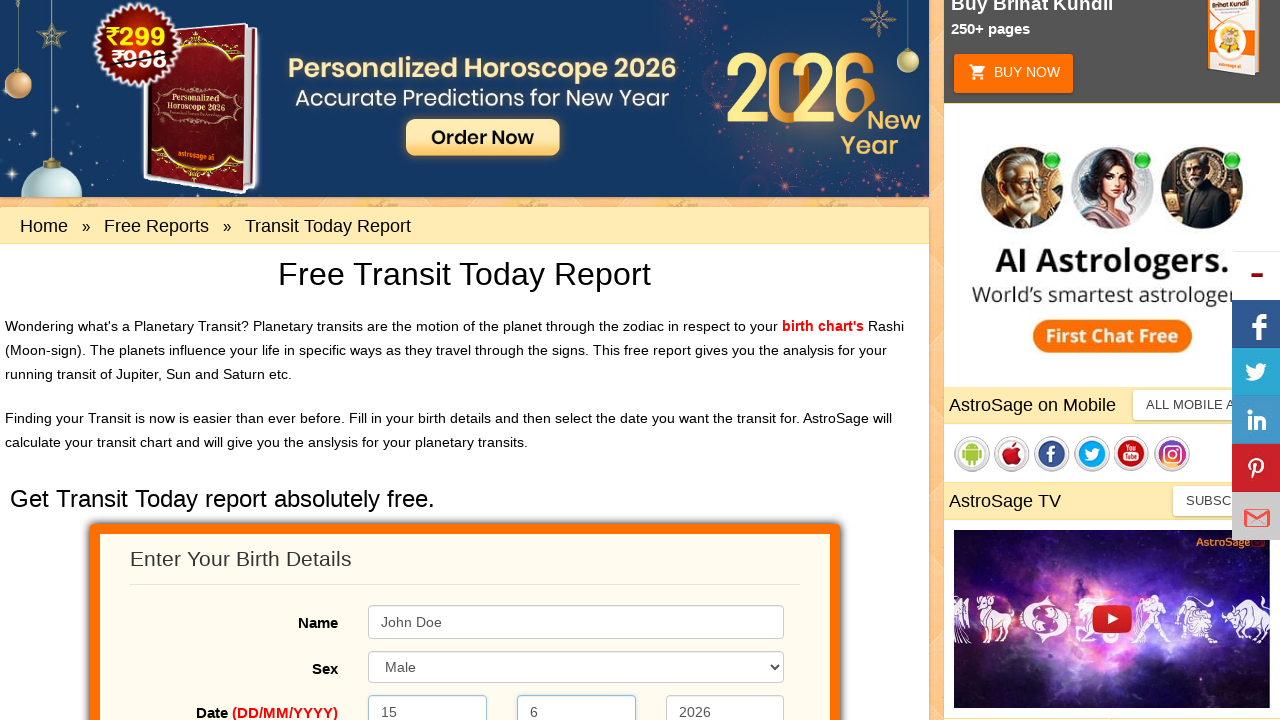

Filled year field with '1990' on input[name='year']
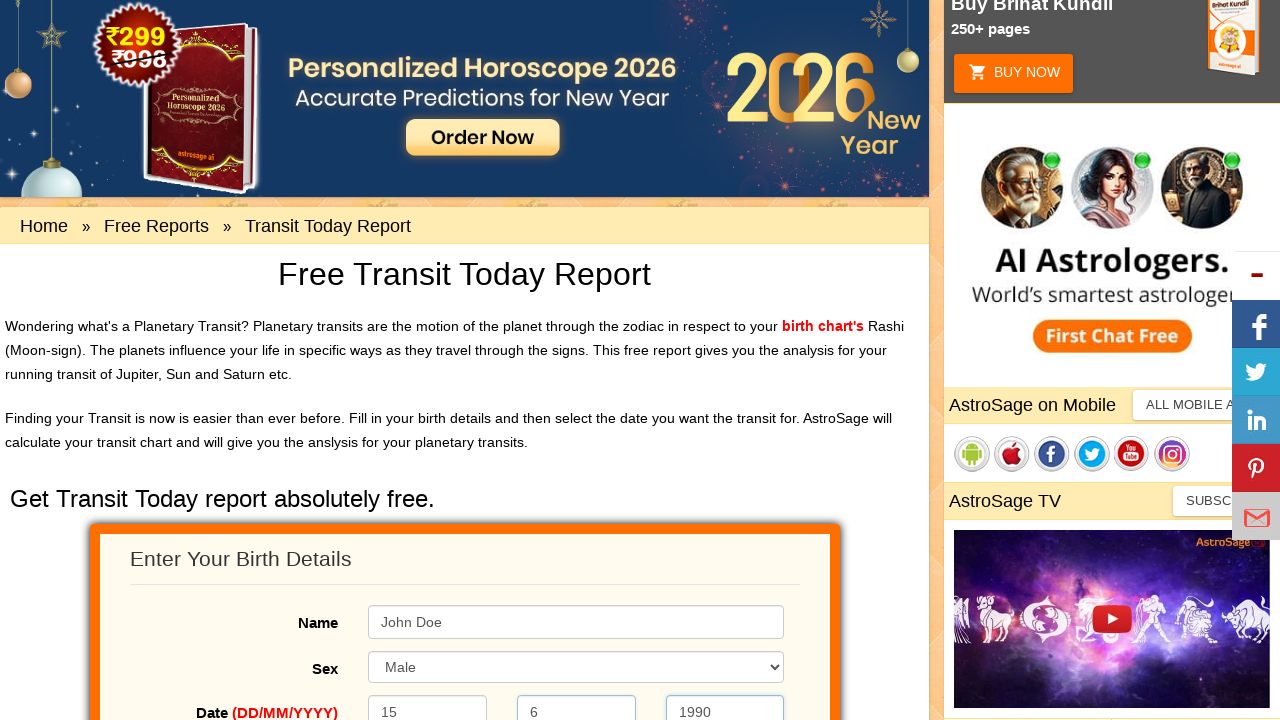

Filled hours field with '14' on input[name='hrs']
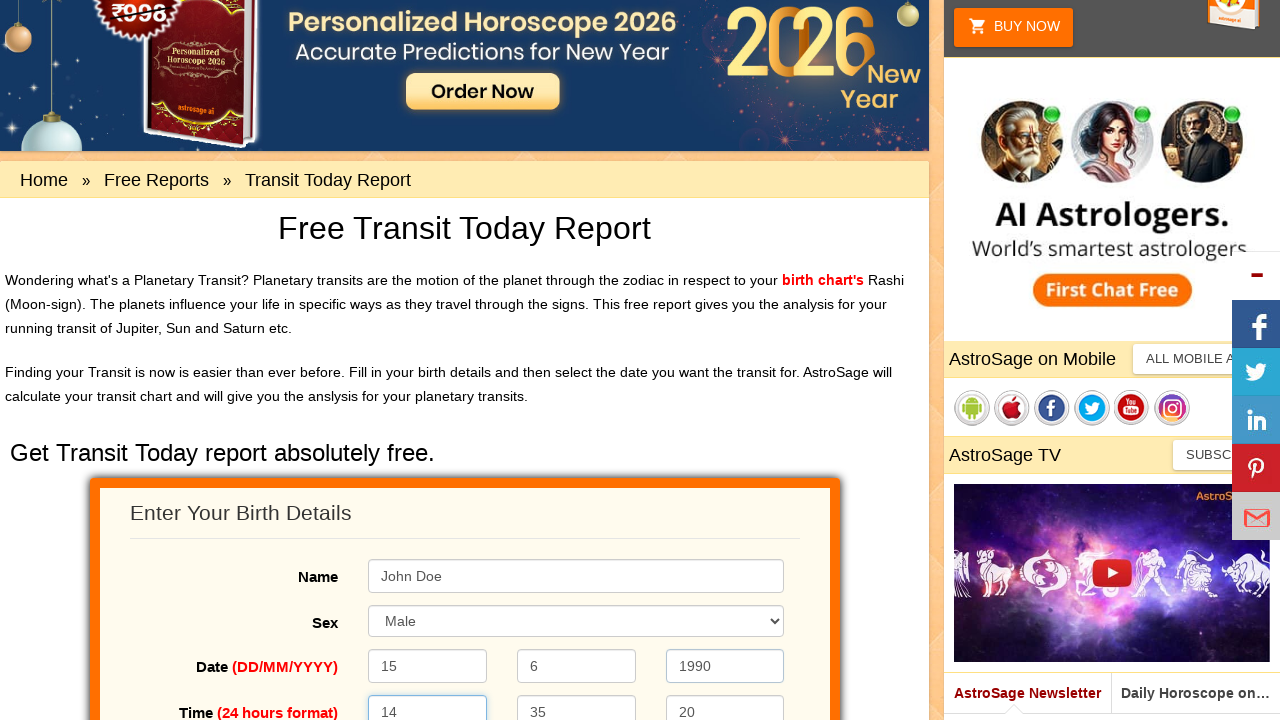

Filled minutes field with '30' on input[name='min']
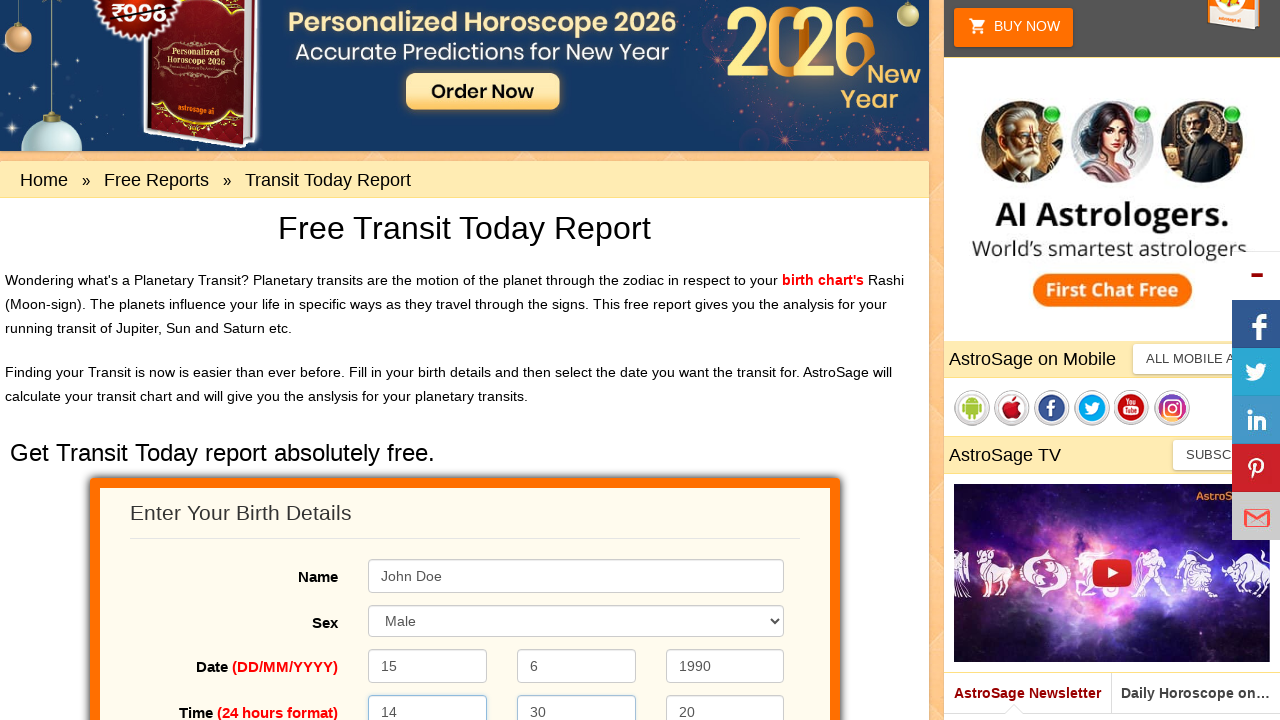

Filled seconds field with '00' on input[name='sec']
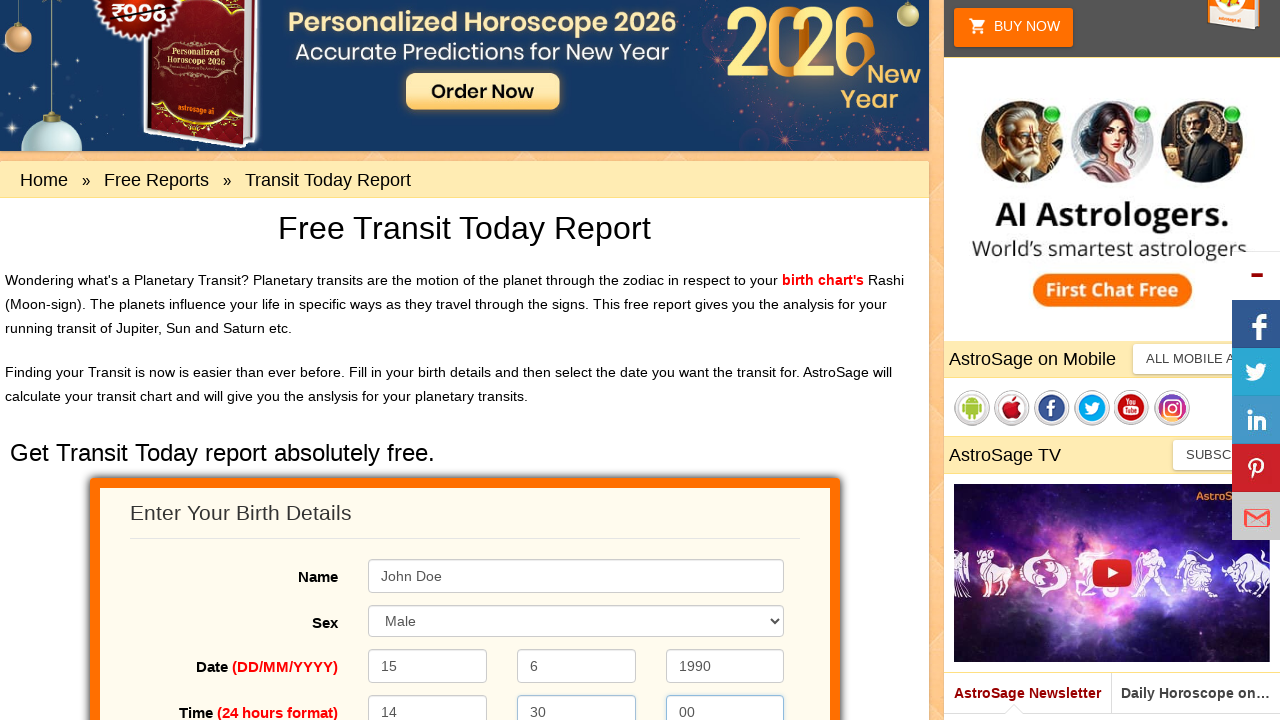

Selected 'Male' for sex field on select[name='sex']
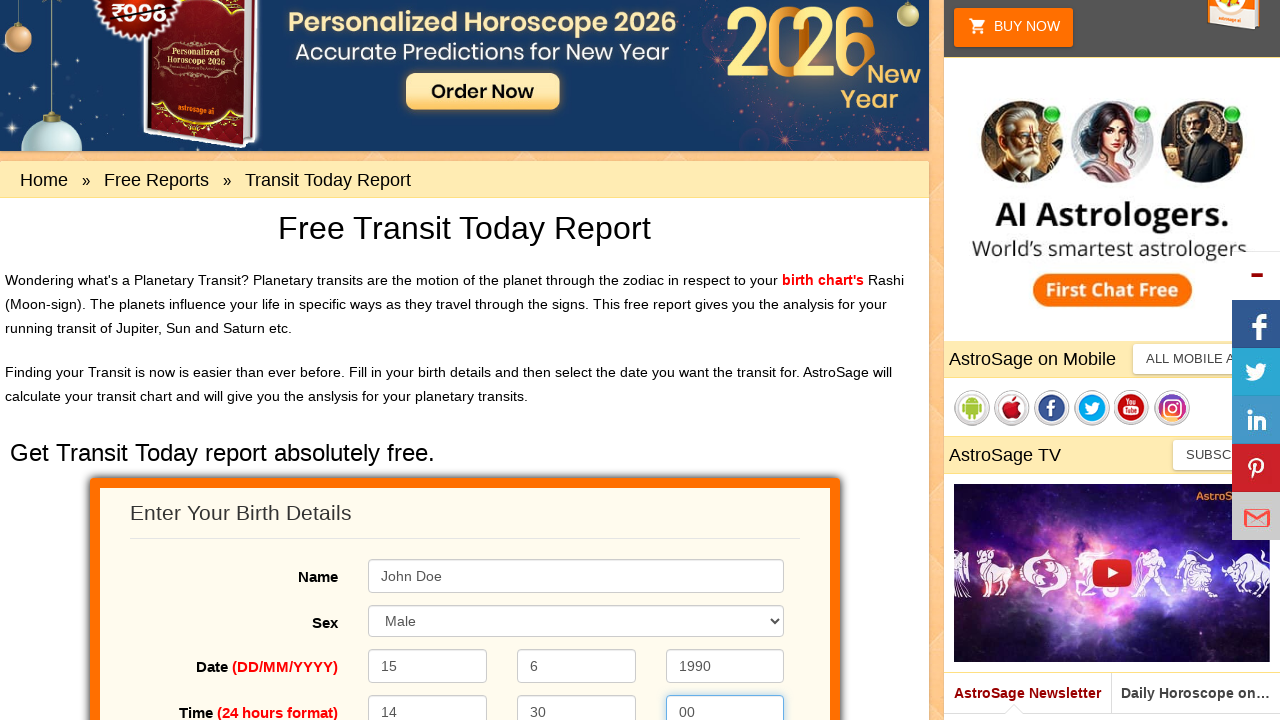

Filled place field with 'New York' on input[name='place']
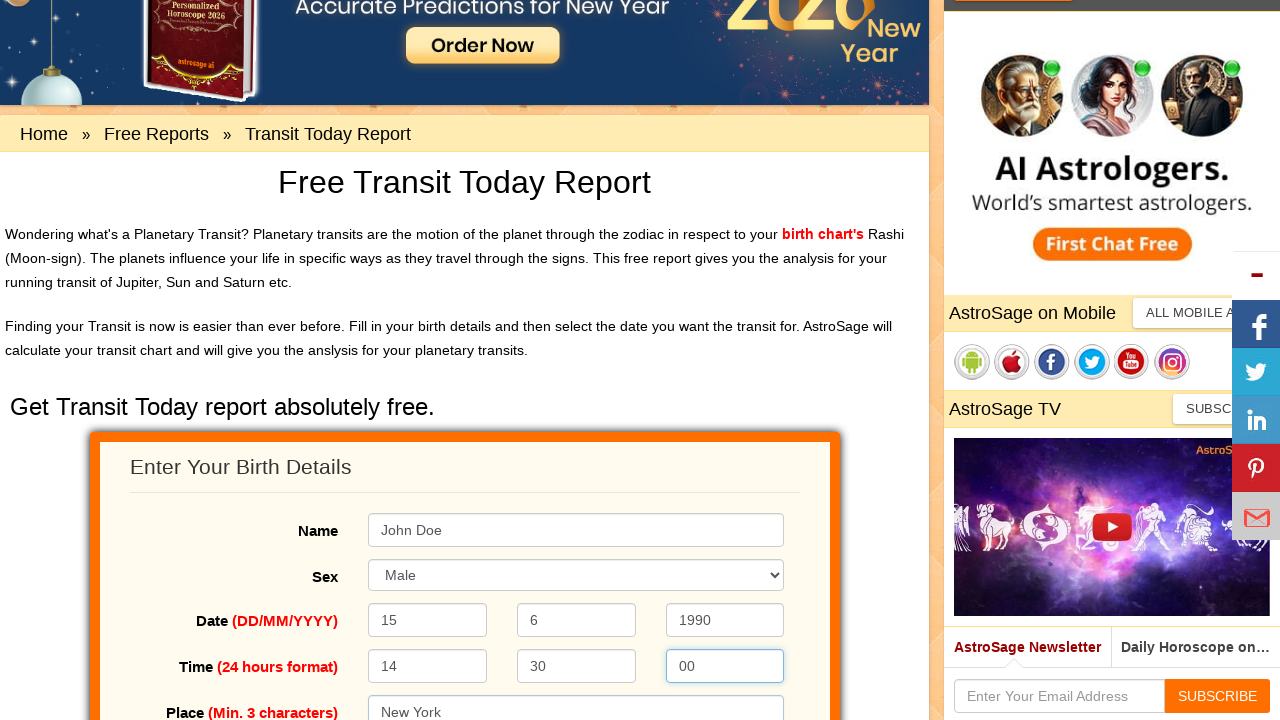

Clicked 'Advanced Settings' link at (202, 360) on a.btn:has-text("Advanced Settings")
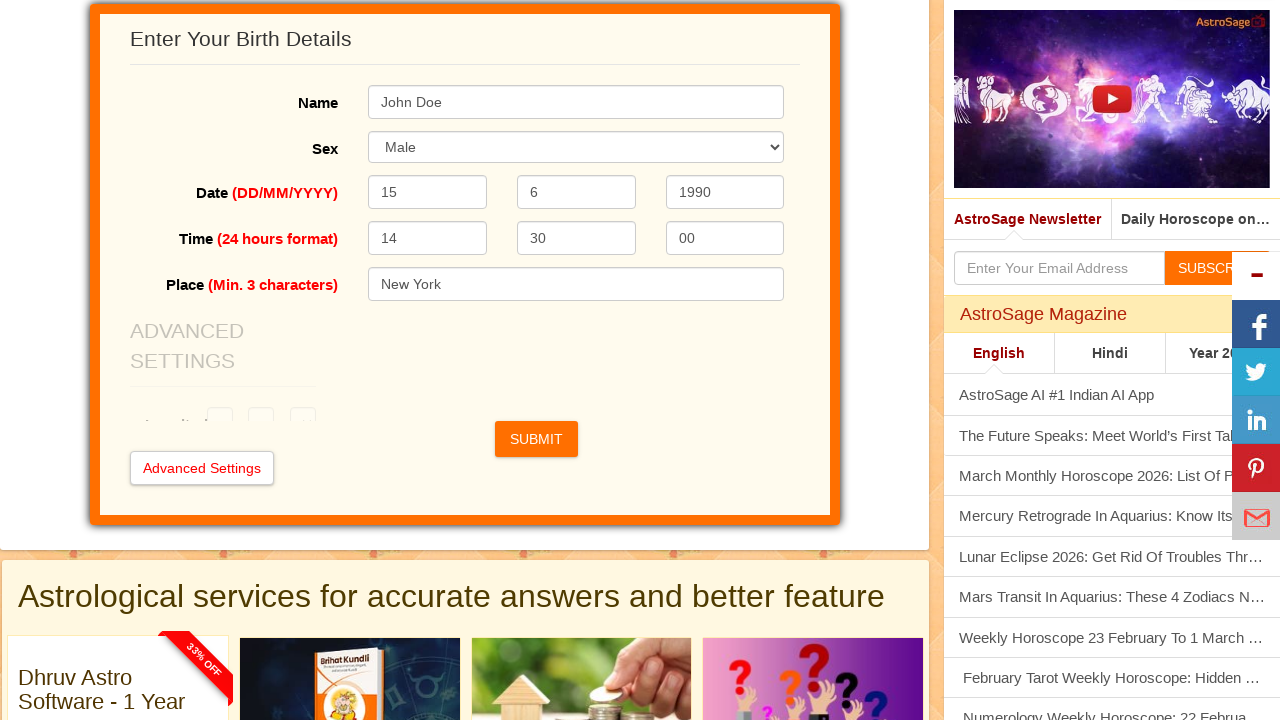

Waited 3000ms for advanced settings to load
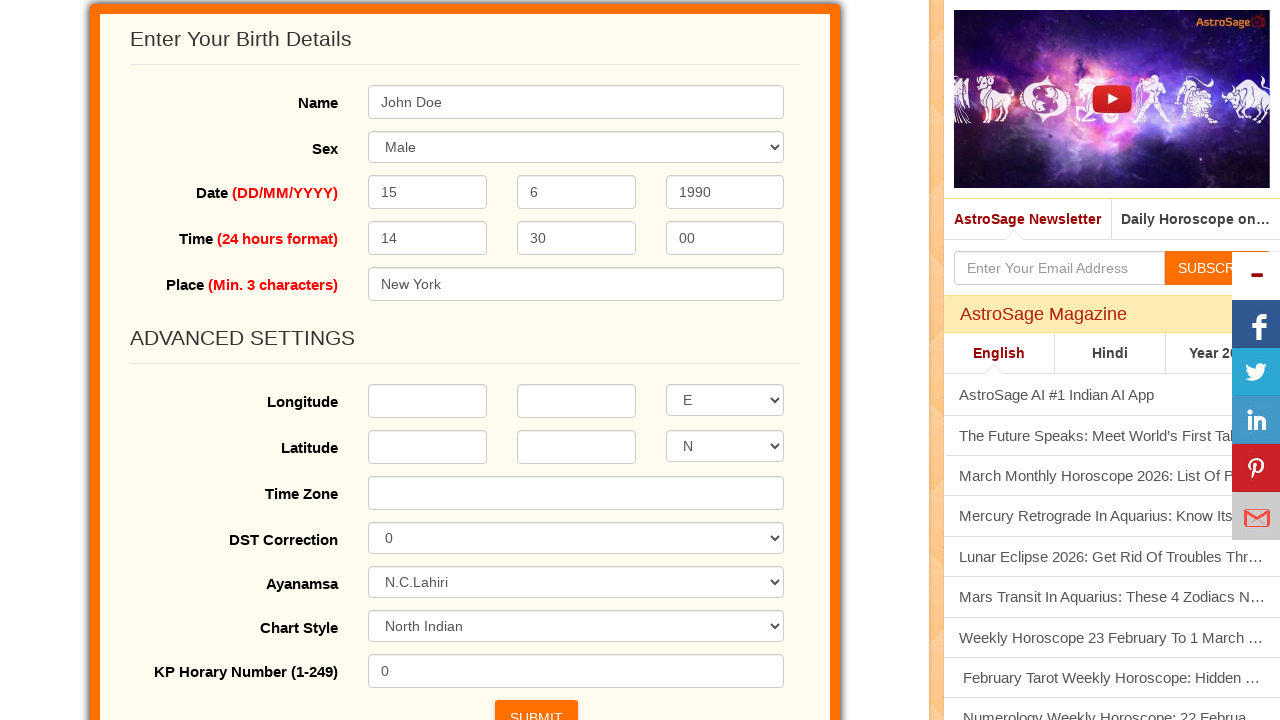

Filled longitude degrees field with '40' on input[name='longdeg']
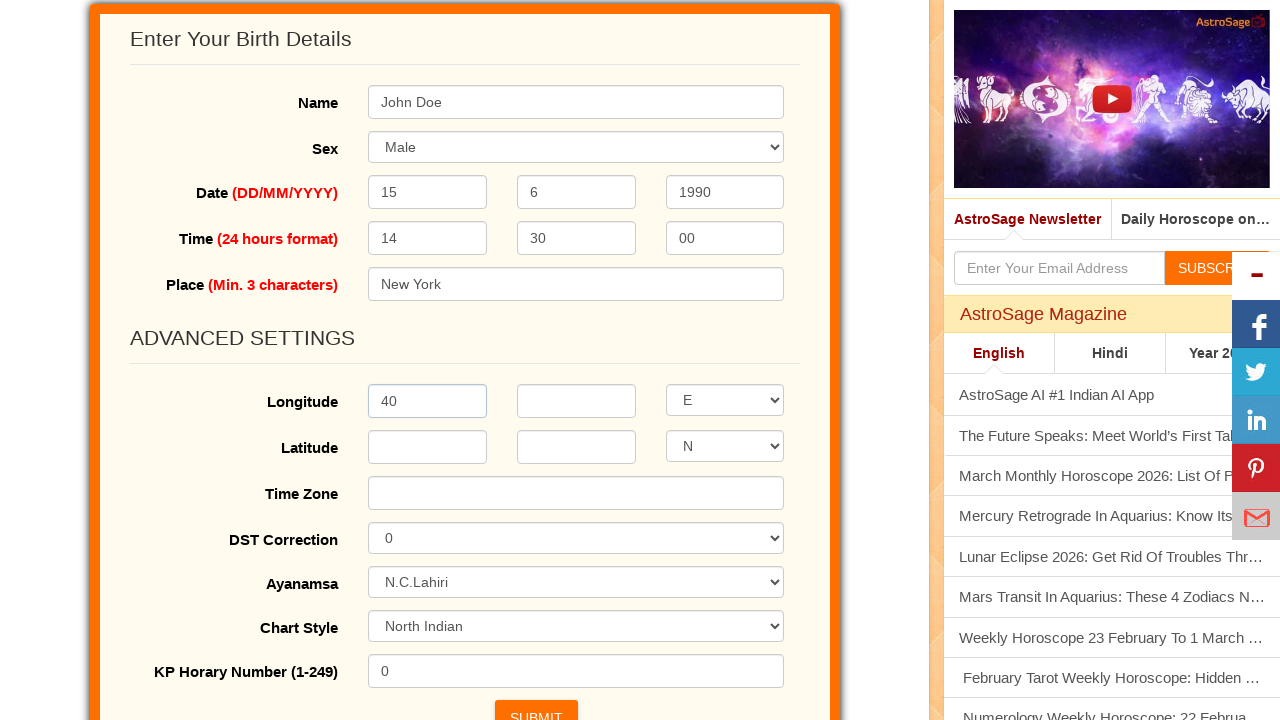

Filled longitude minutes field with '43' on input[name='longmin']
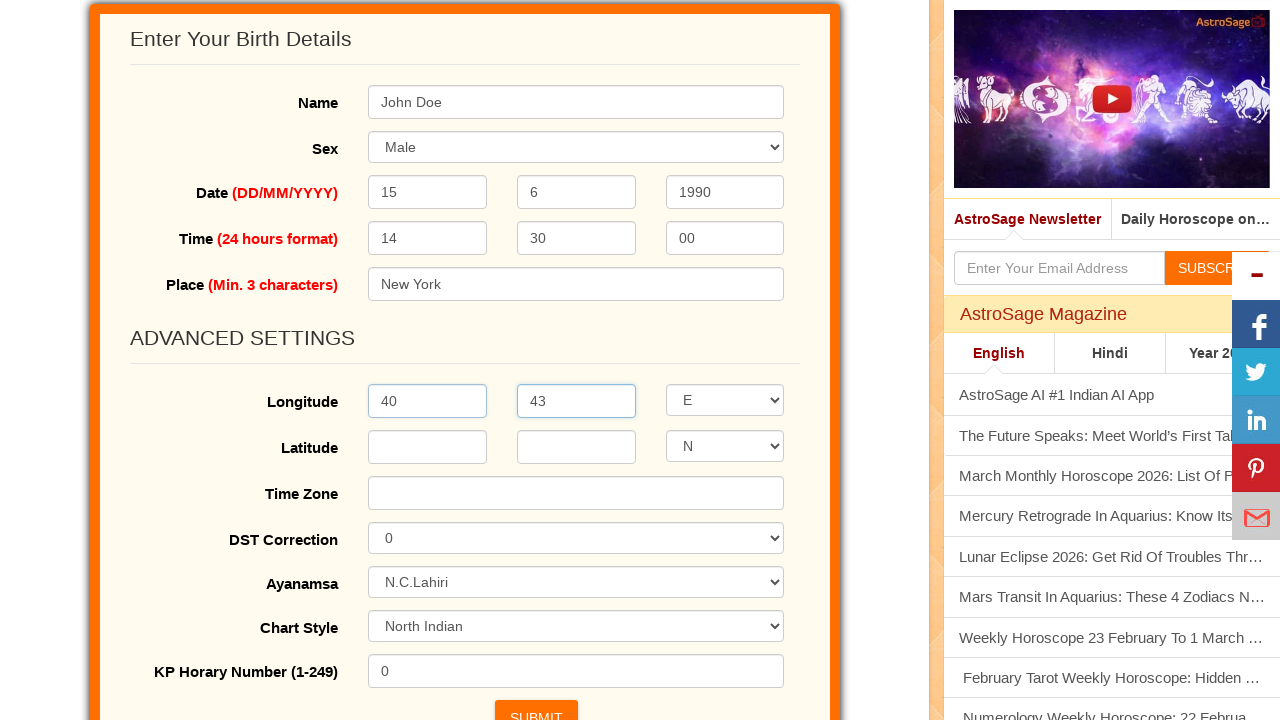

Selected 'E' for longitude east/west on select[name='longew']
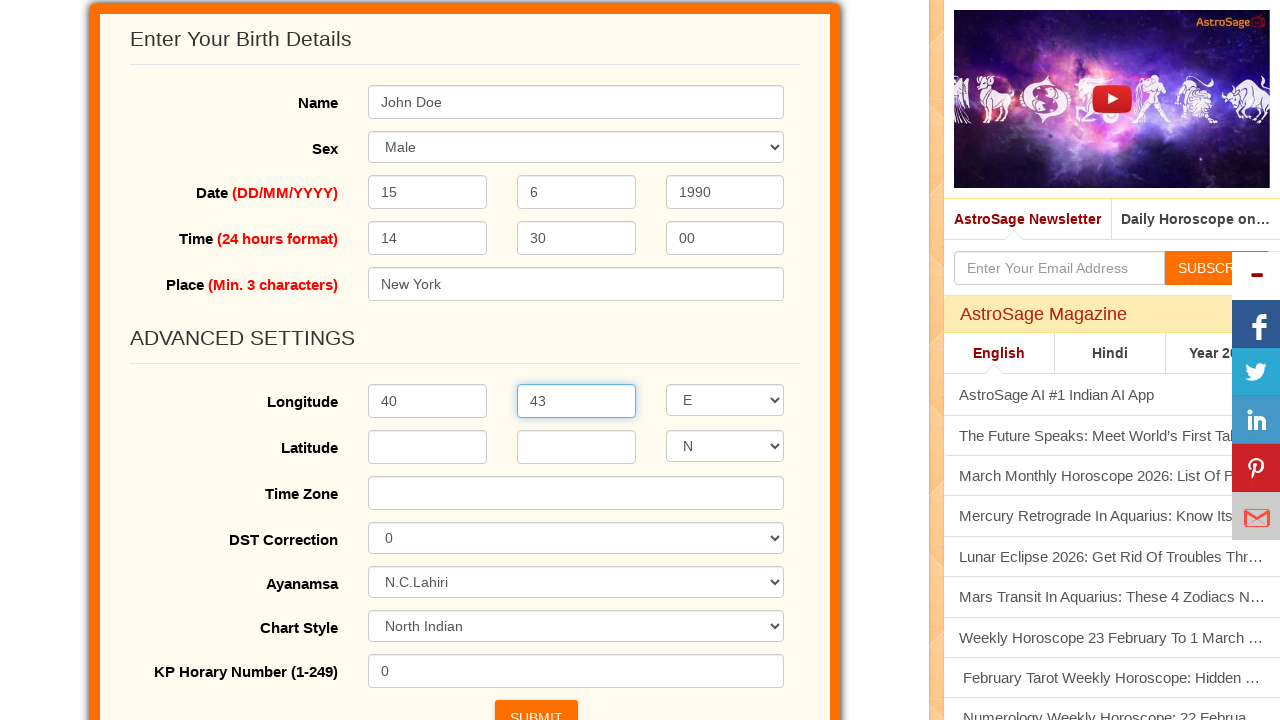

Filled latitude degrees field with '74' on input[name='latdeg']
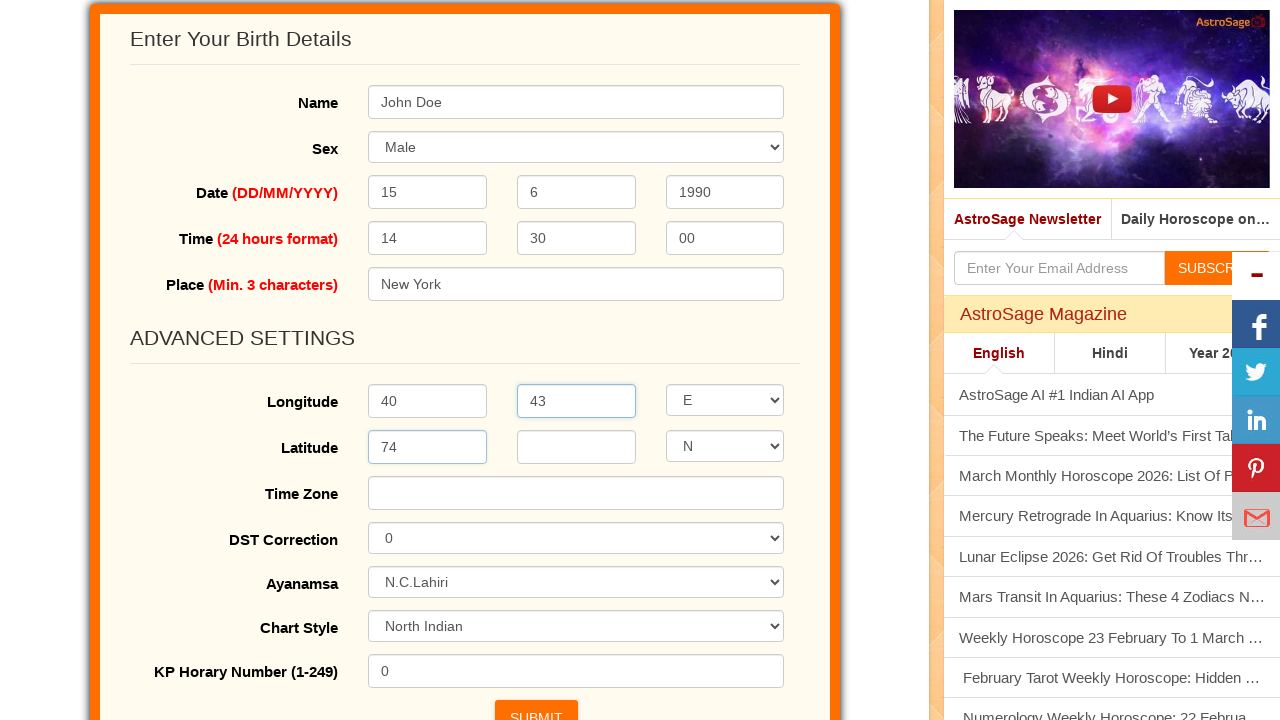

Filled latitude minutes field with '0' on input[name='latmin']
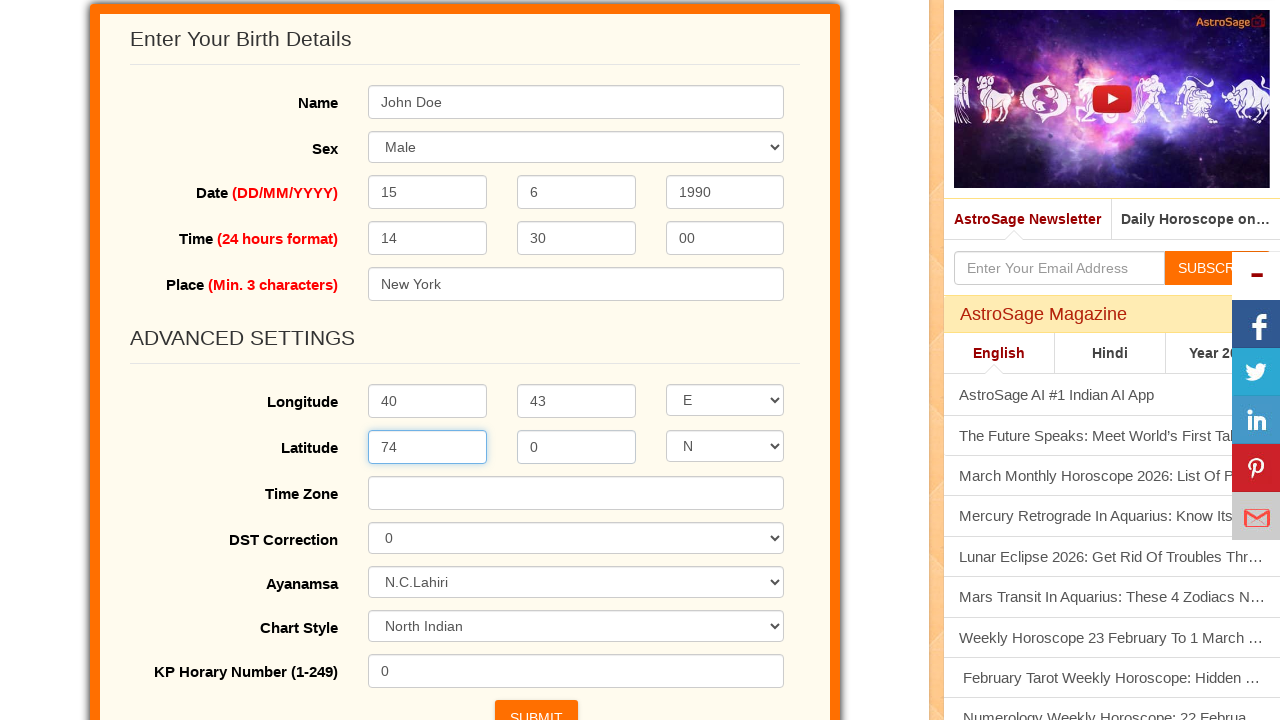

Selected 'N' for latitude north/south on select[name='latns']
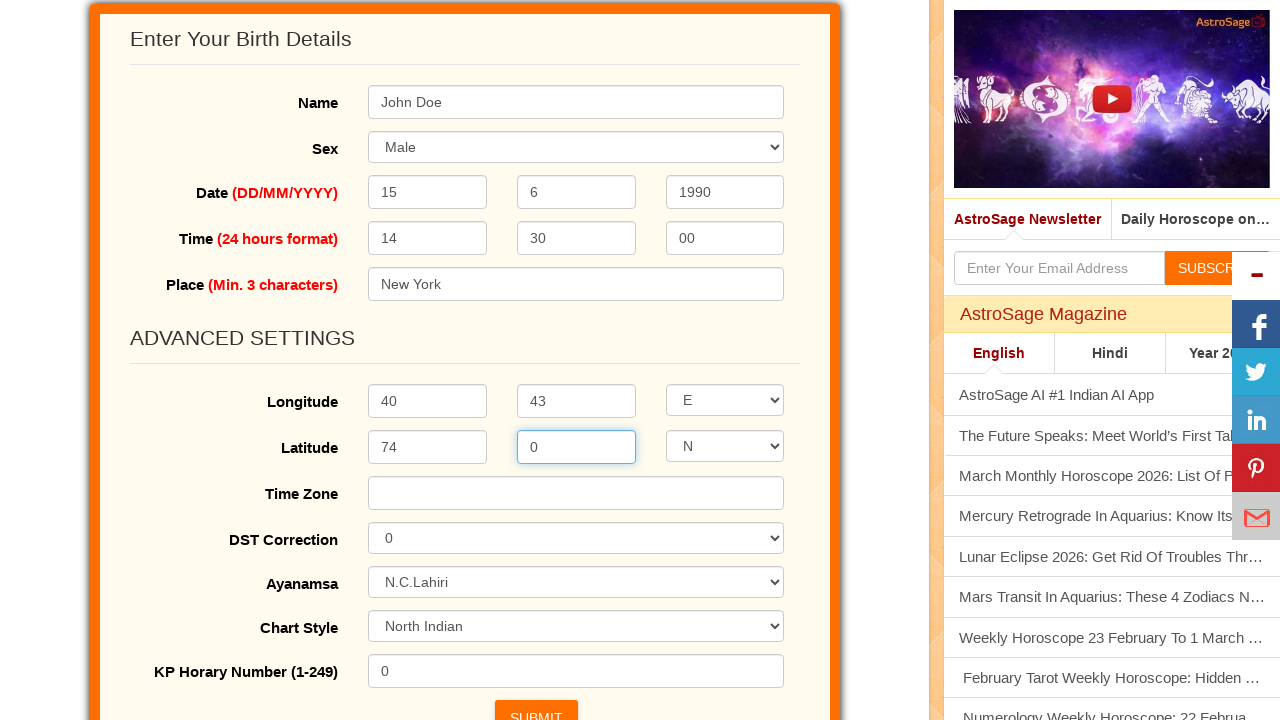

Filled timezone field with '5.5' on input[name='timezone']
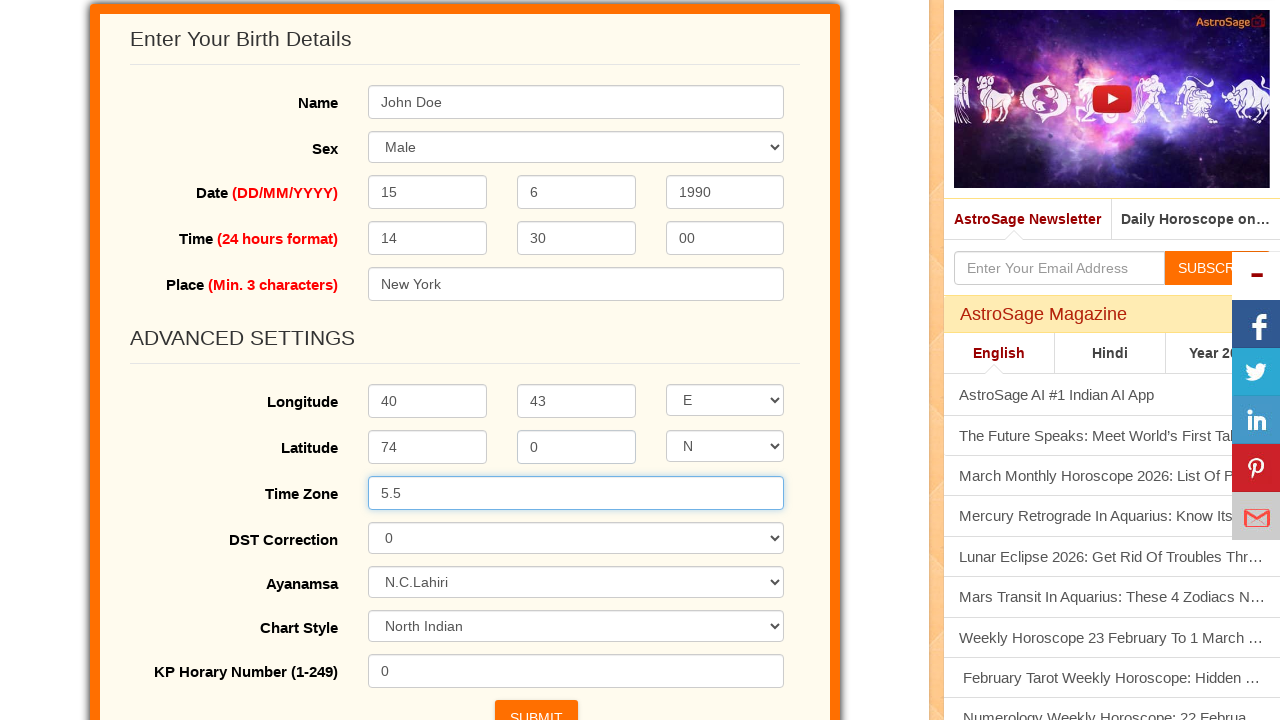

Clicked SUBMIT button to submit birth chart form at (536, 702) on input[type="submit"][value="SUBMIT"]
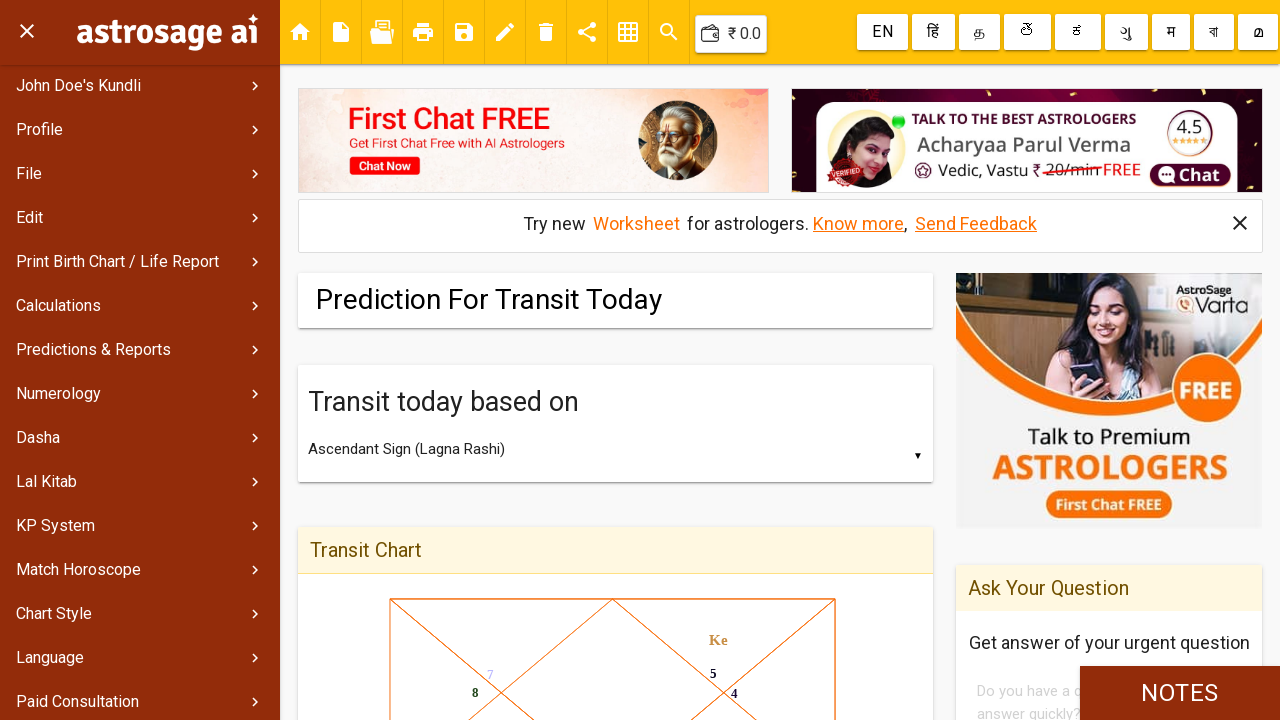

Transit chart results loaded successfully
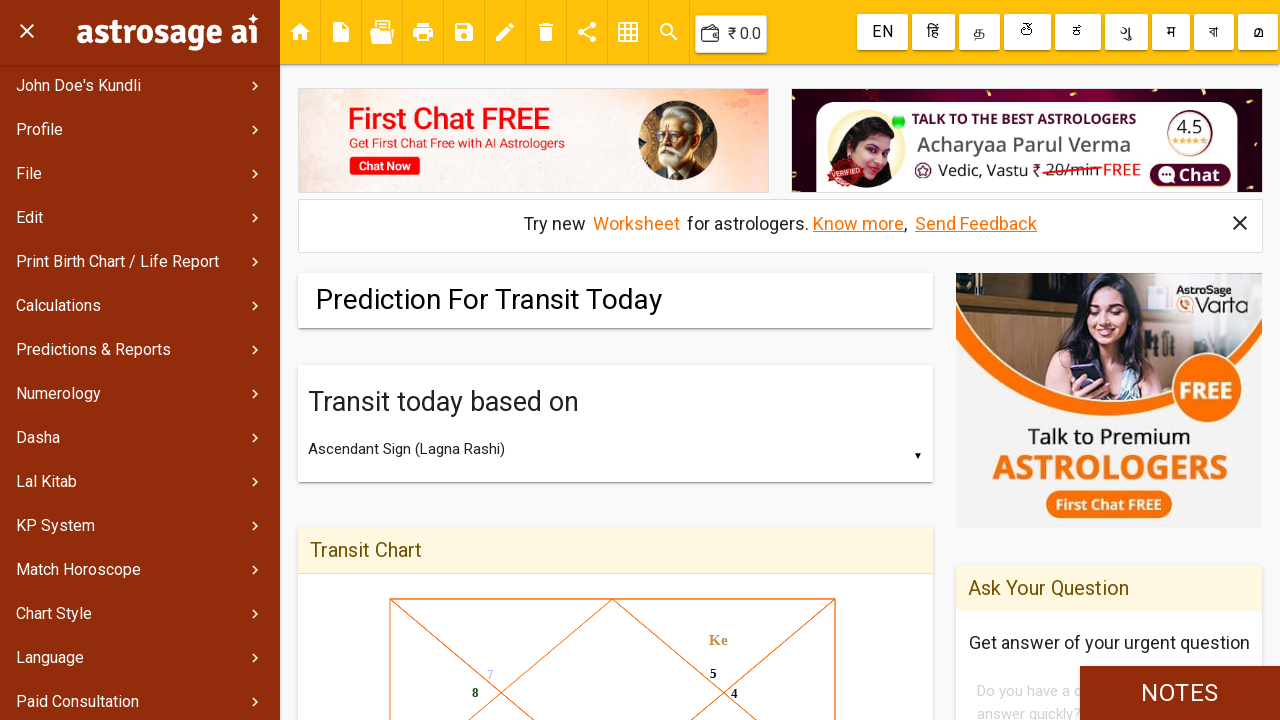

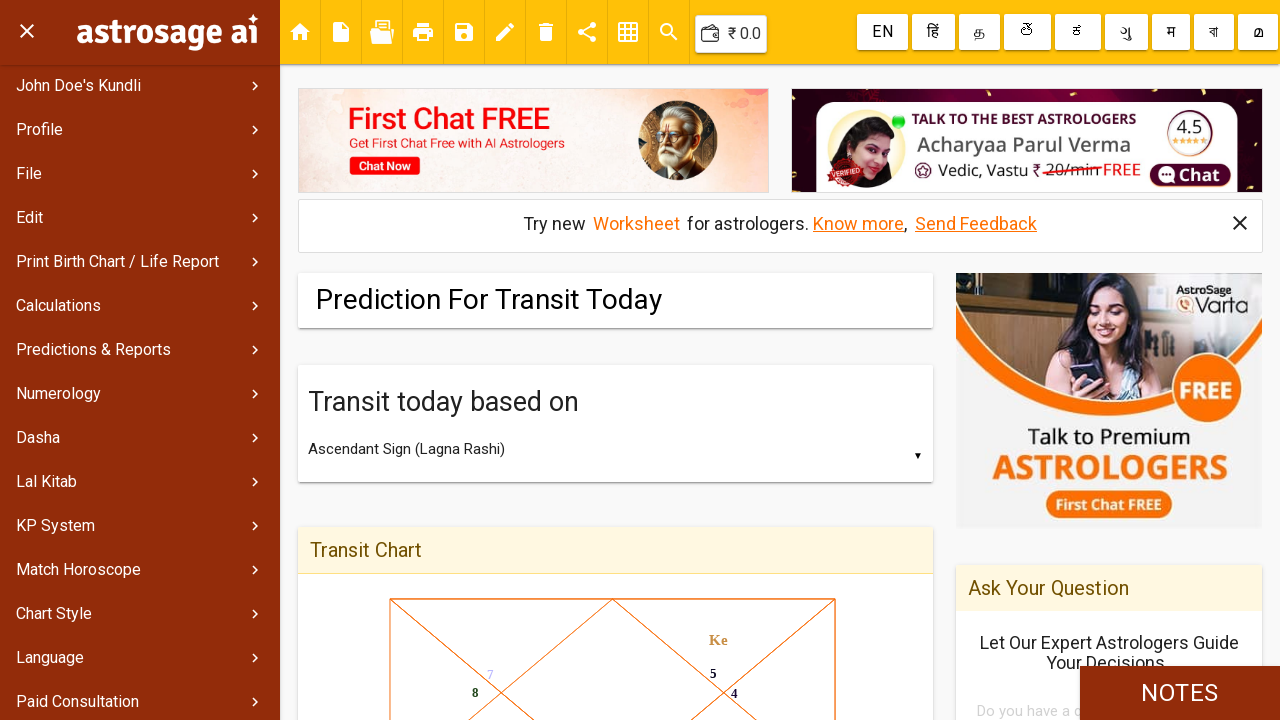